Tests the multiplication functionality of an online calculator by entering two numbers and clicking the multiply button, then verifying the result

Starting URL: http://antoniotrindade.com.br/treinoautomacao/desafiosoma.html

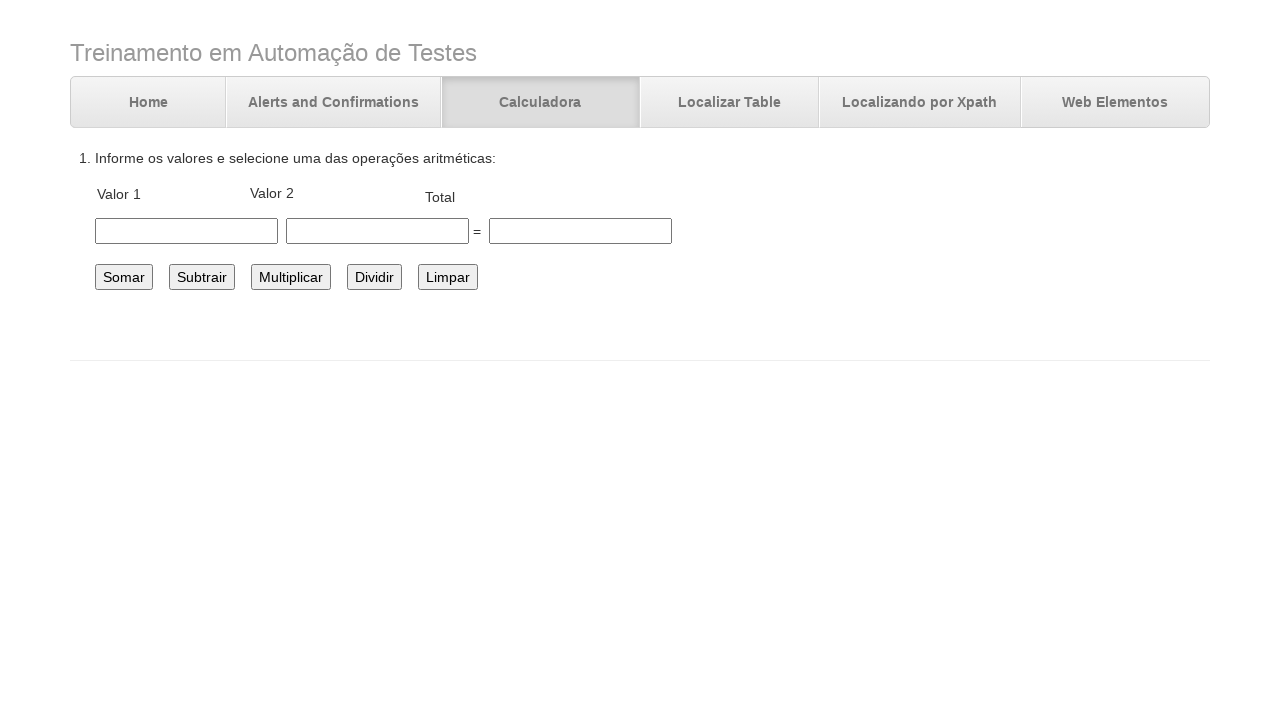

Navigated to calculator test page
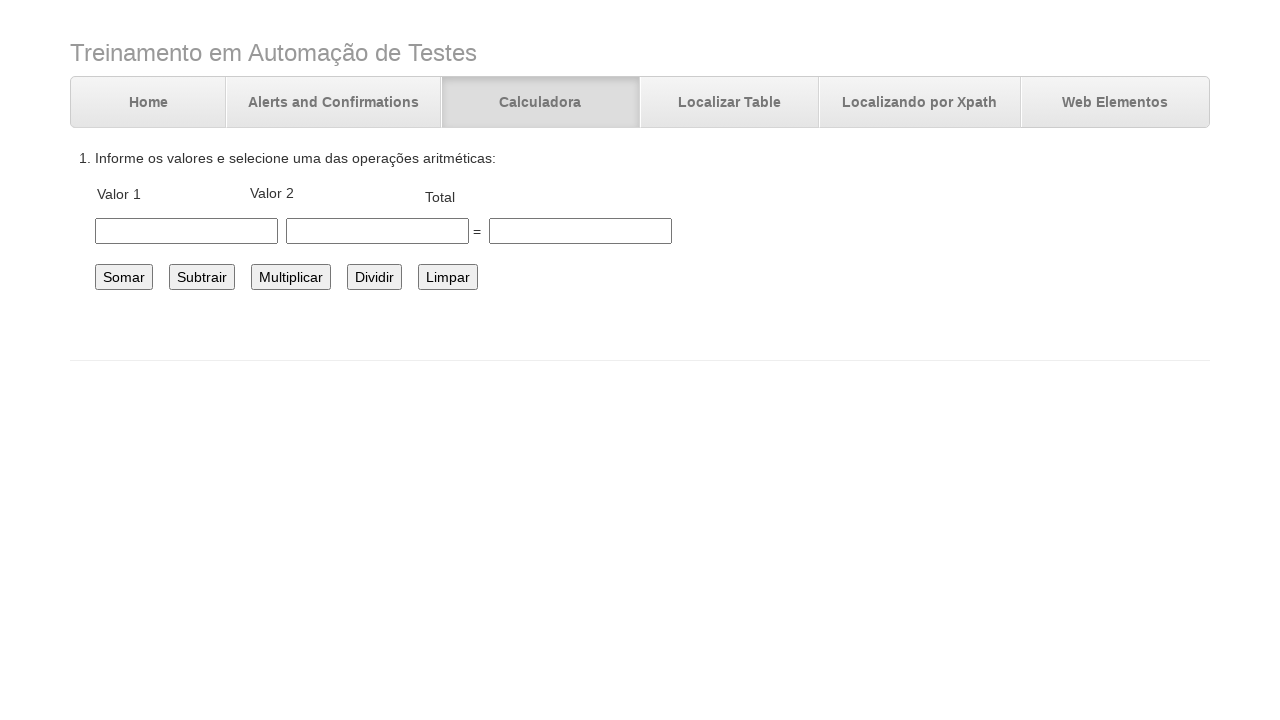

Entered first number: 10 on #number1
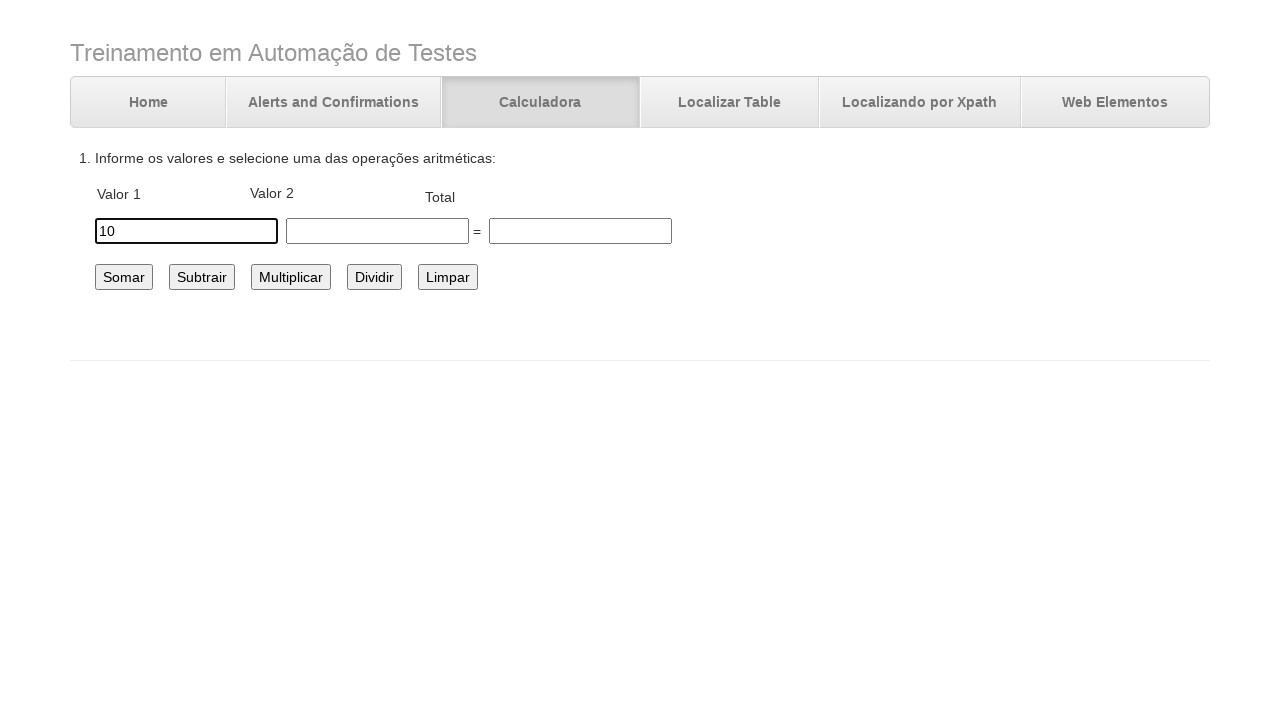

Entered second number: 4 on #number2
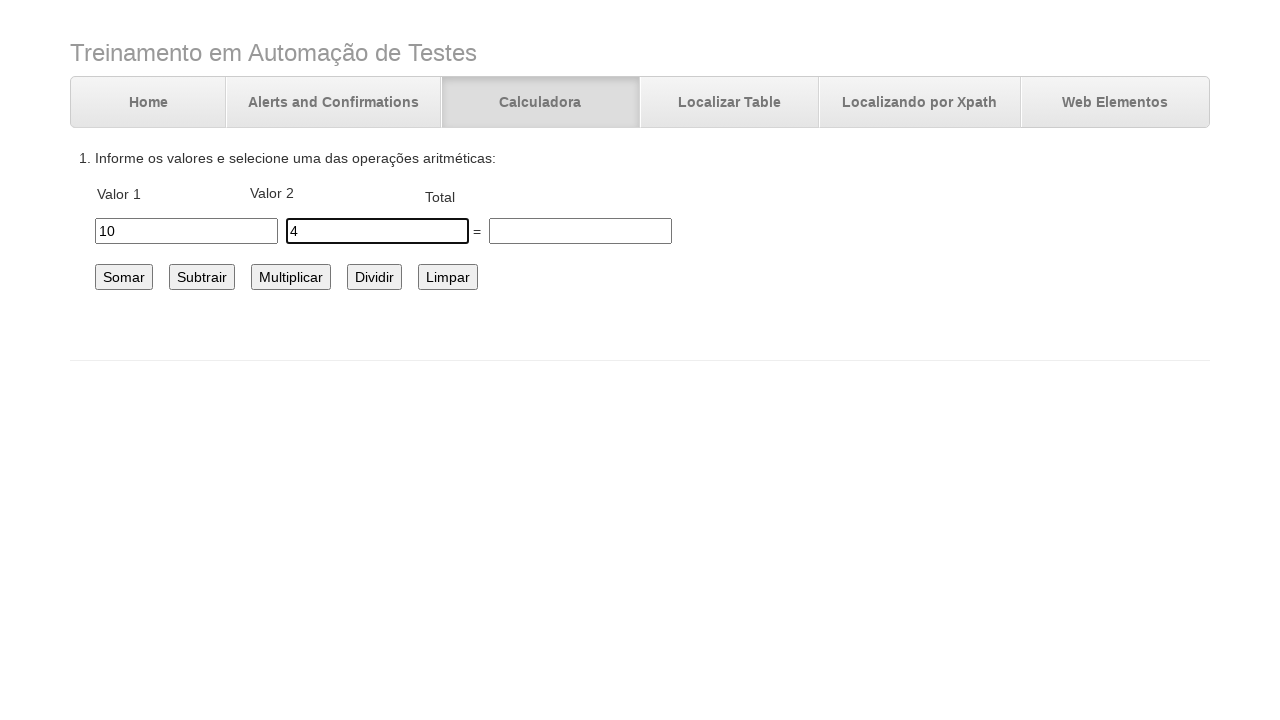

Clicked multiply button at (291, 277) on #multiplicar
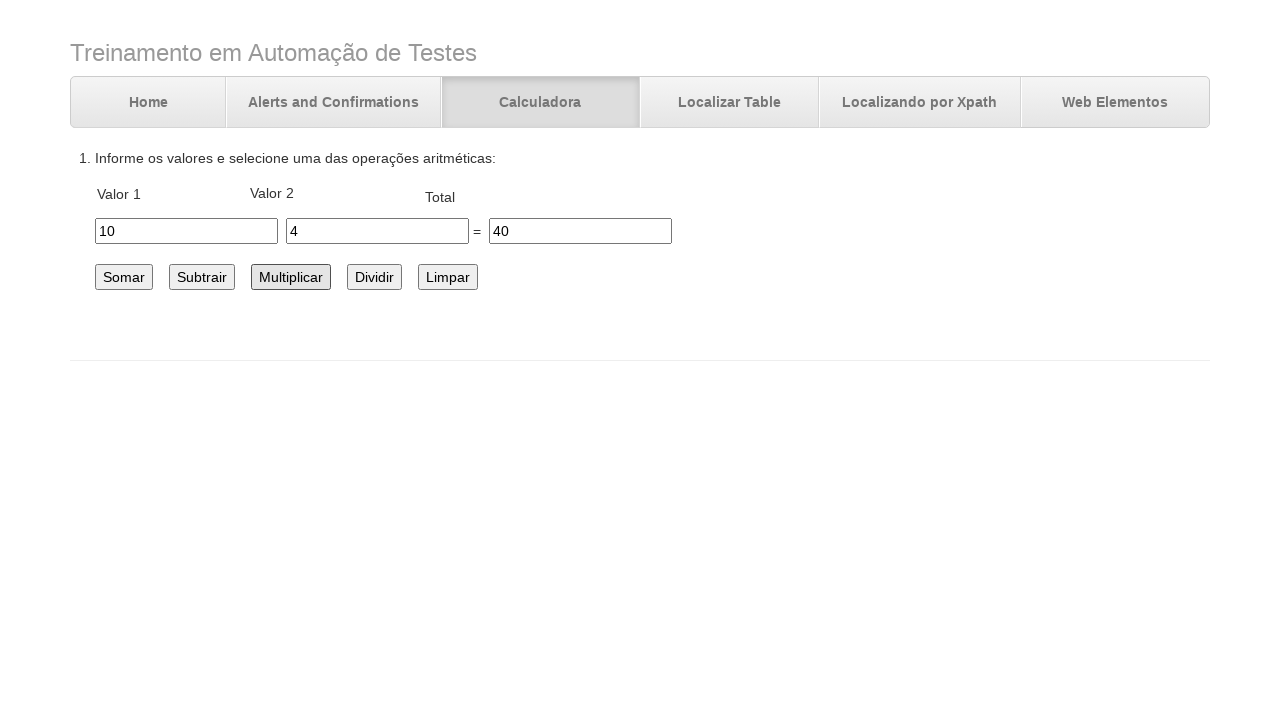

Verified multiplication result is 40
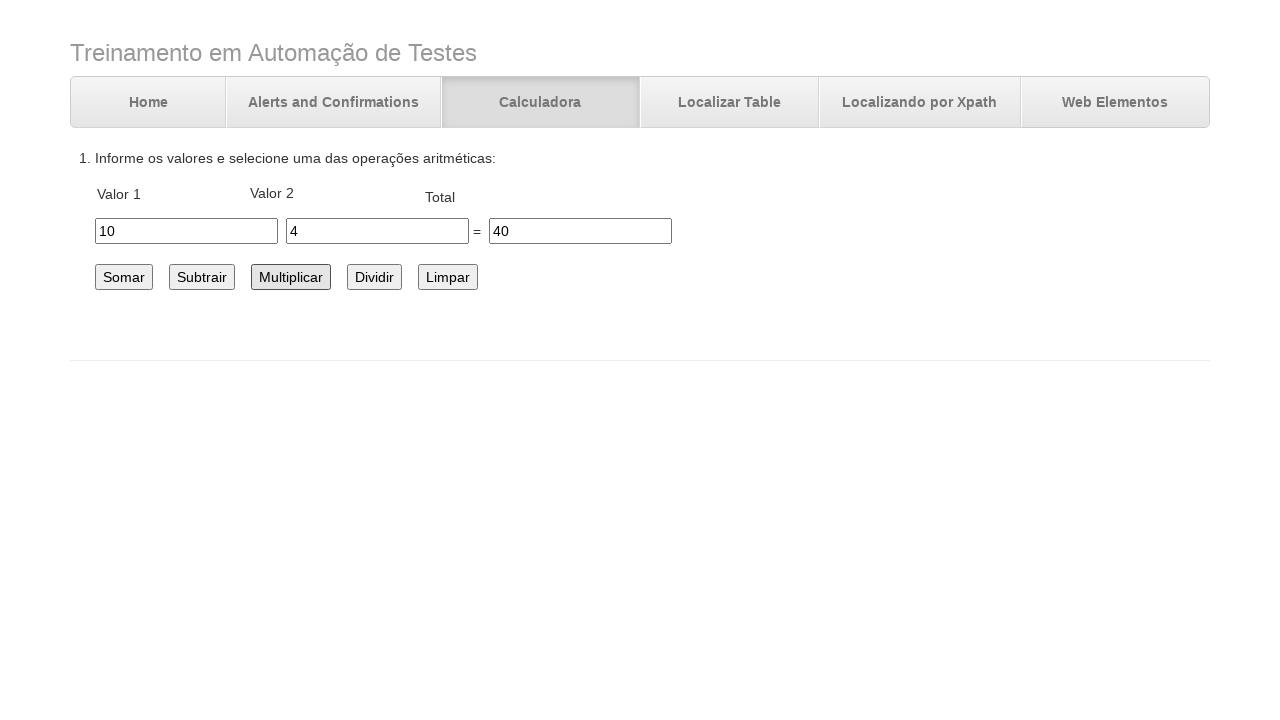

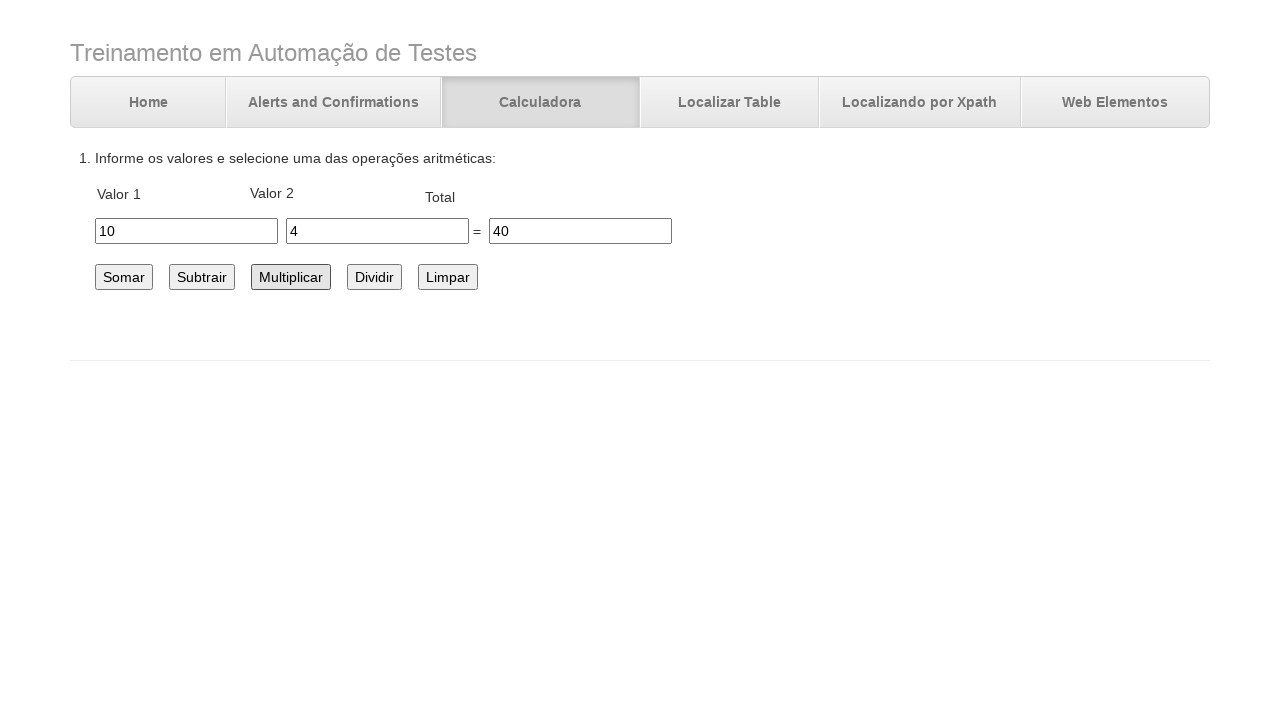